Tests a signup form by selecting language options, filling in user details (name, organization, email), agreeing to terms, and submitting the form.

Starting URL: http://jt-dev.azurewebsites.net/#/SignUp

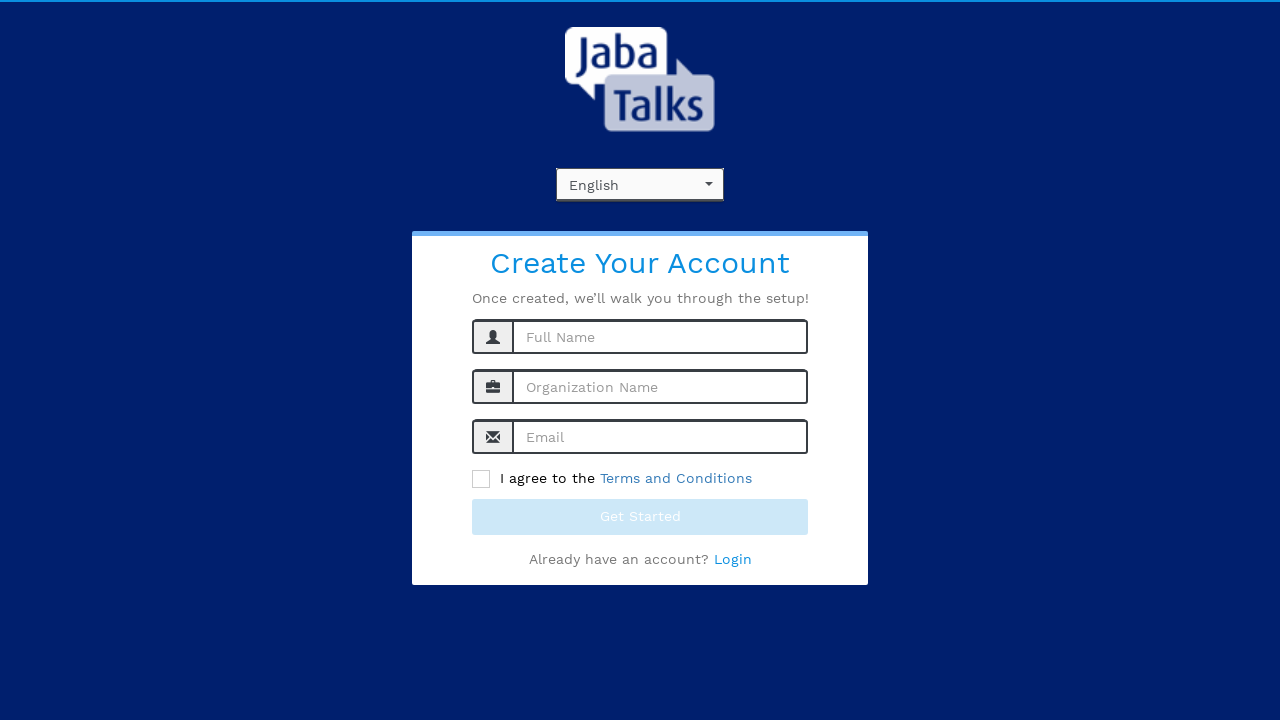

Clicked language dropdown at (640, 184) on xpath=//*[@id='language']
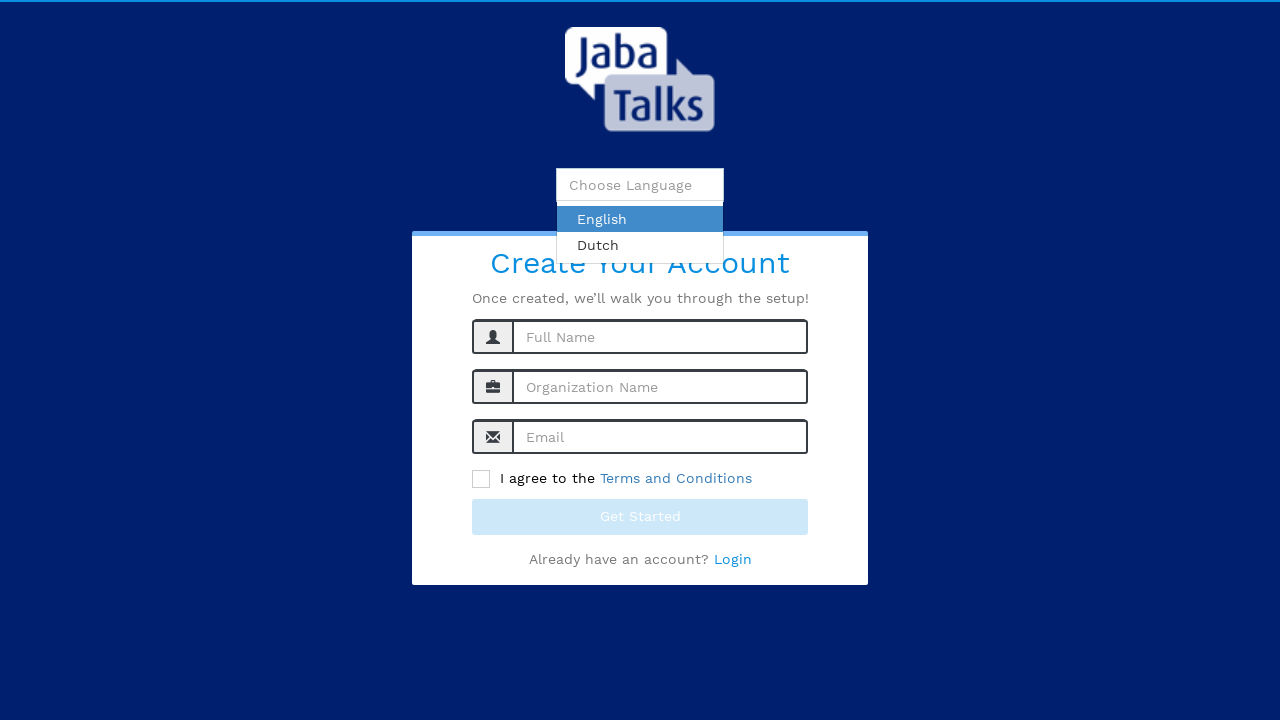

Selected Dutch language option at (640, 245) on (//*[@id='ui-select-choices-row-1-1'])[1]
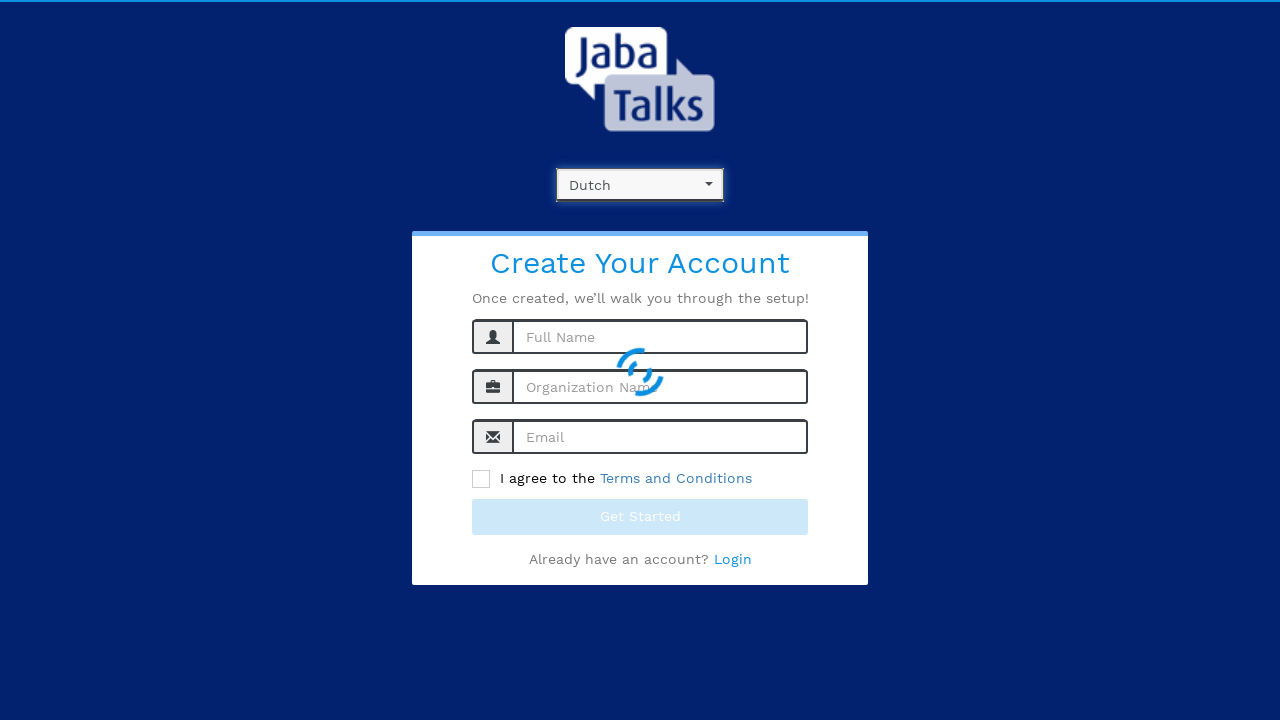

Waited 3 seconds for Dutch language to load
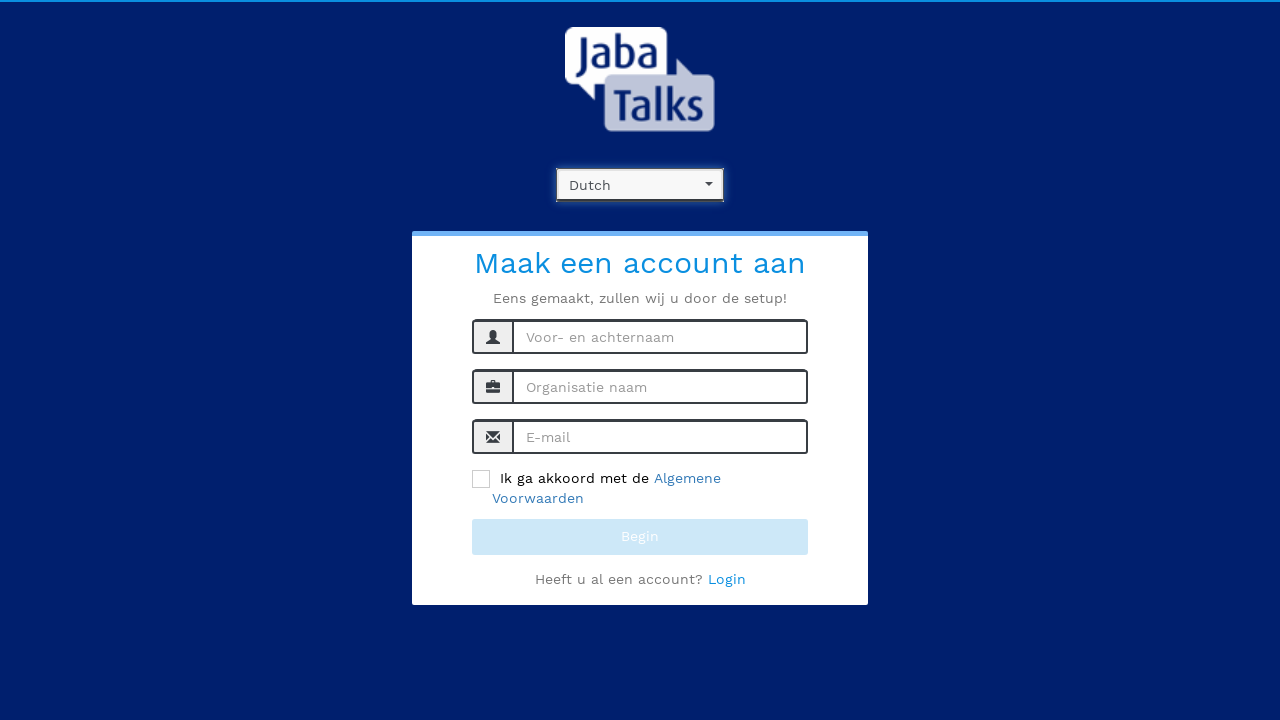

Clicked language dropdown again at (640, 184) on xpath=//*[@id='language']
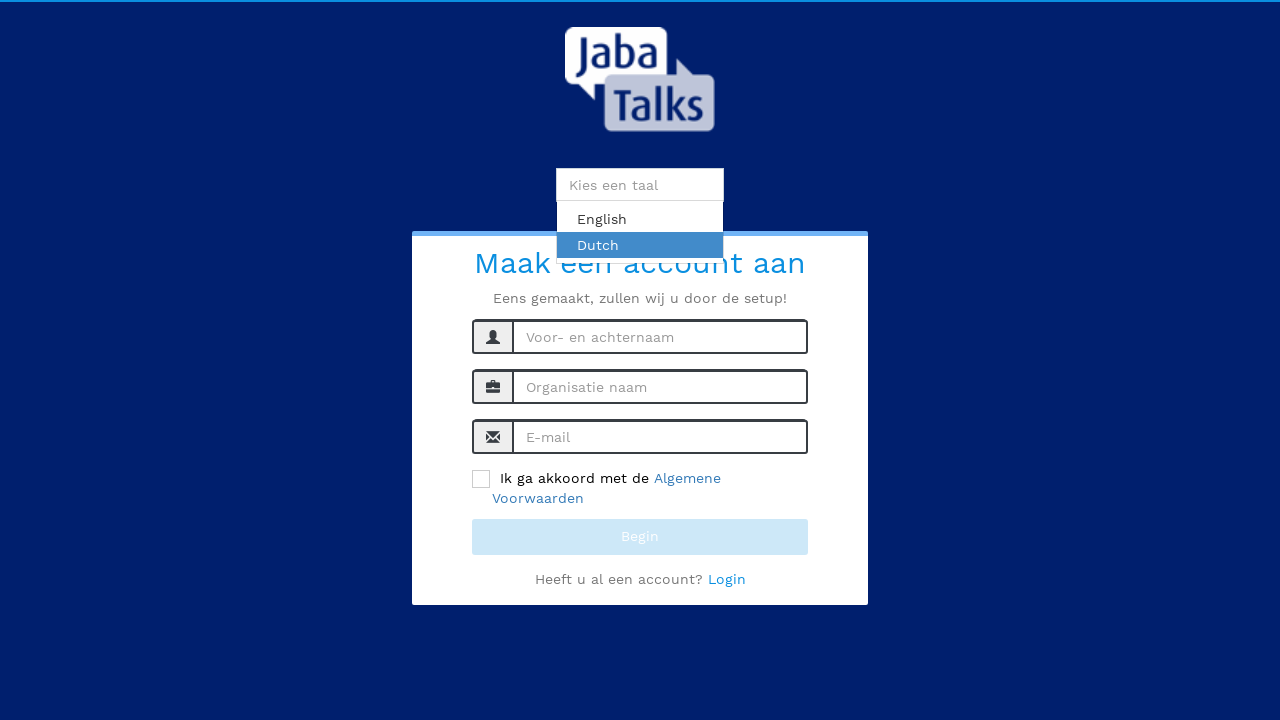

Selected English language option at (640, 219) on (//*[@id='ui-select-choices-row-1-0'])[1]
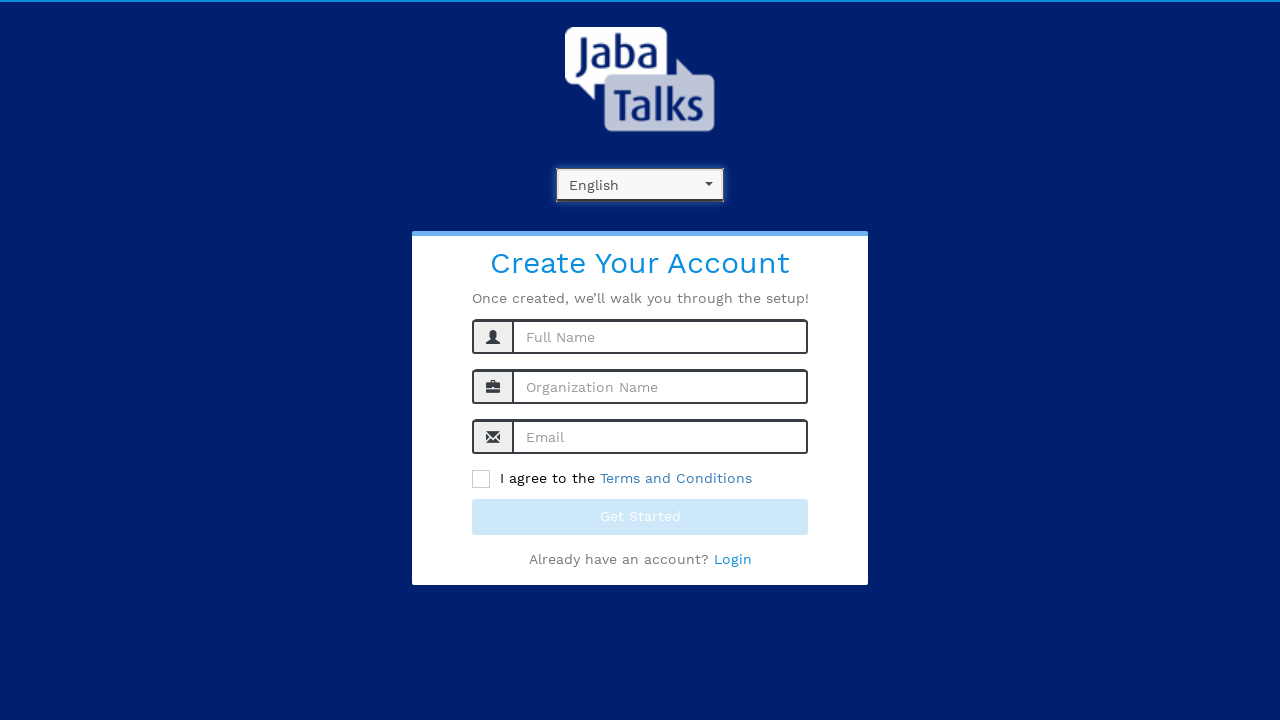

Waited 3 seconds for English language to load
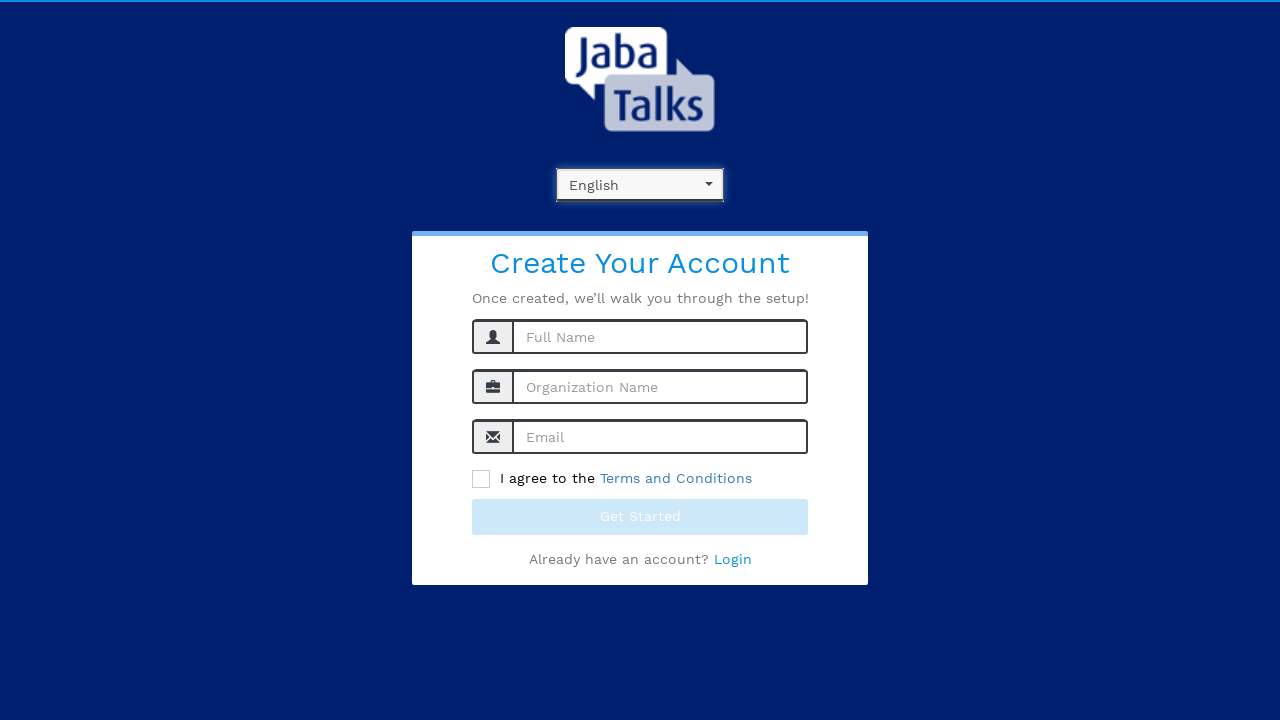

Filled name field with 'John Smith' on #name
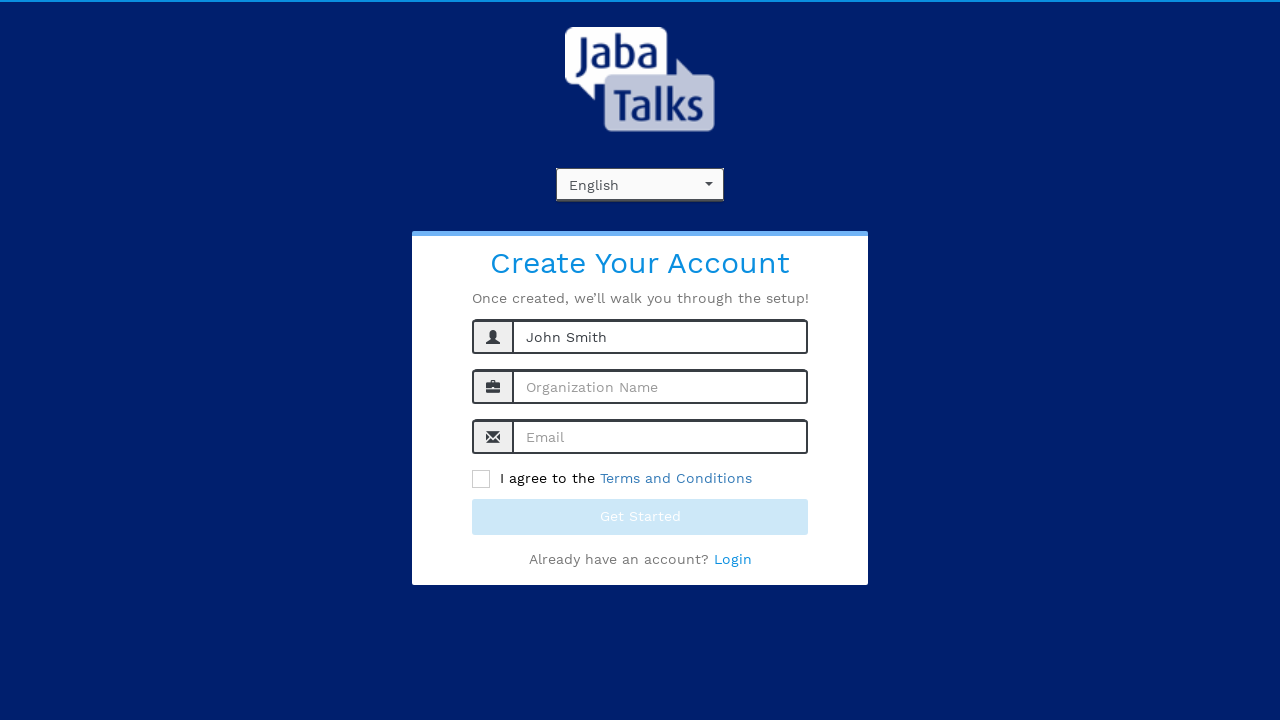

Filled organization field with 'Test Organization Inc' on #orgName
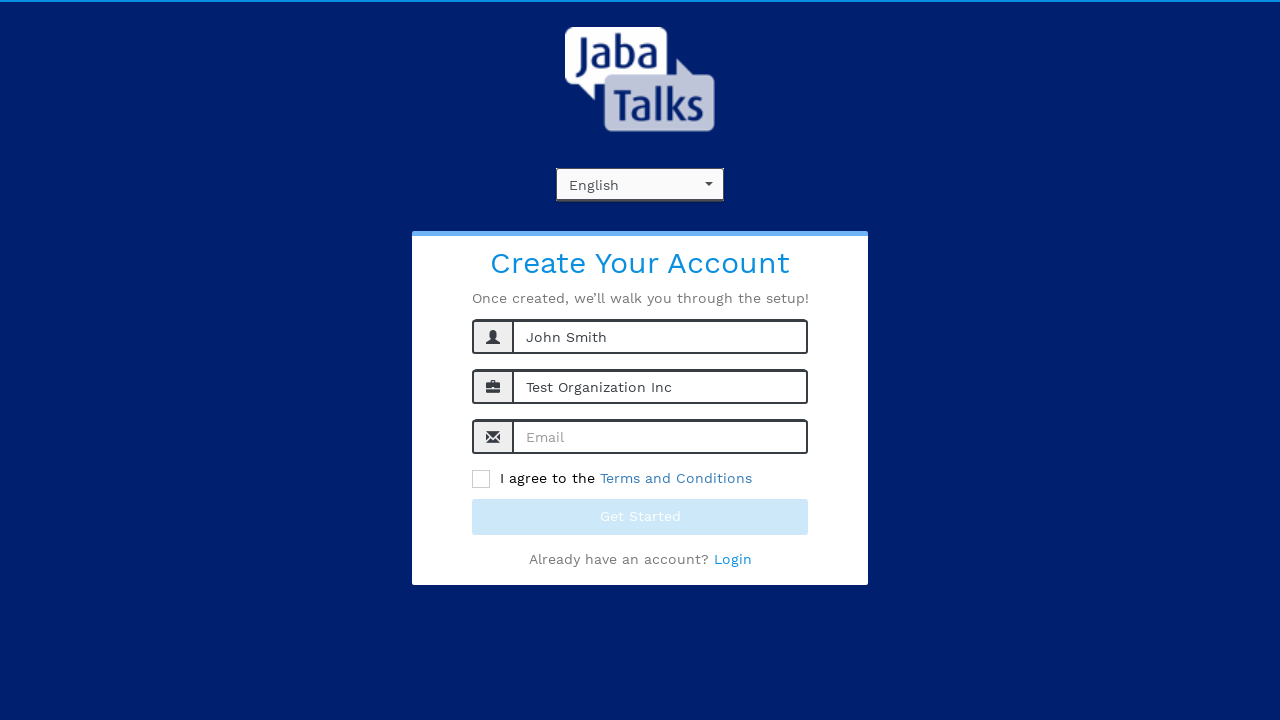

Filled email field with 'testuser2024@example.com' on input[type='email']
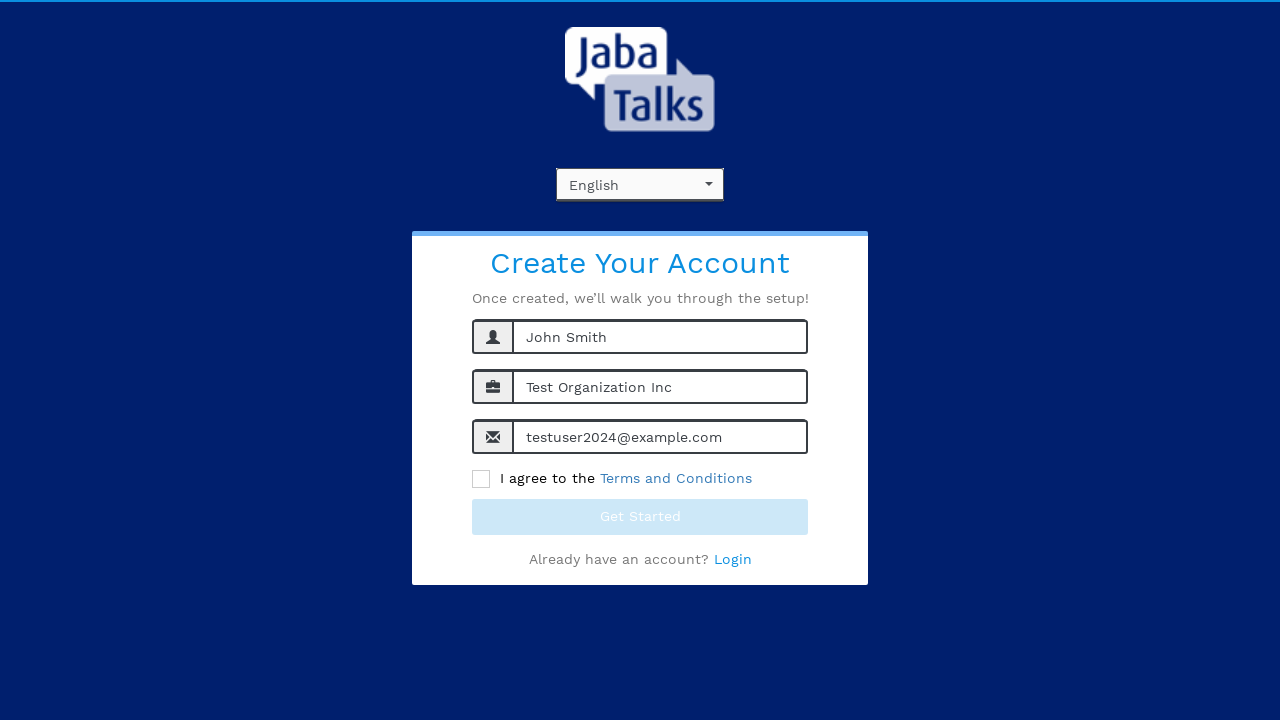

Waited 1 second for email field to process
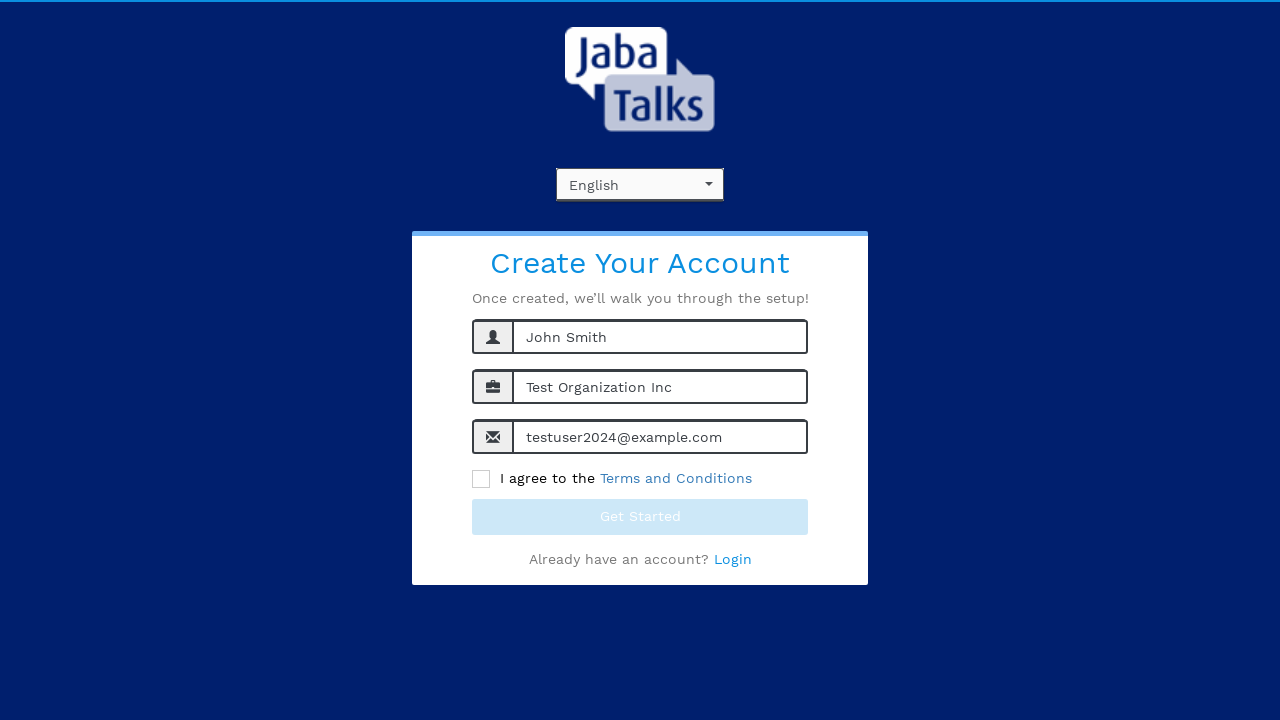

Clicked 'I agree to the Terms And Conditions' checkbox at (481, 479) on xpath=//span[text()='I agree to the']
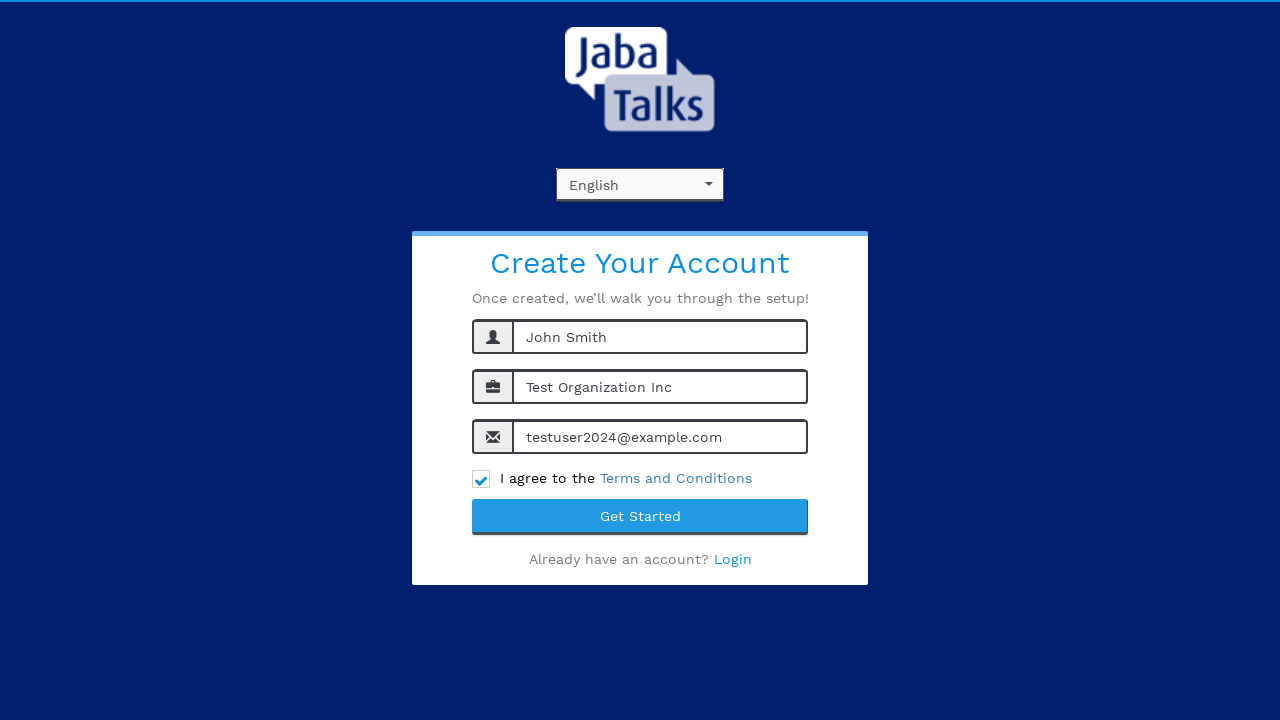

Waited 3 seconds after agreeing to terms
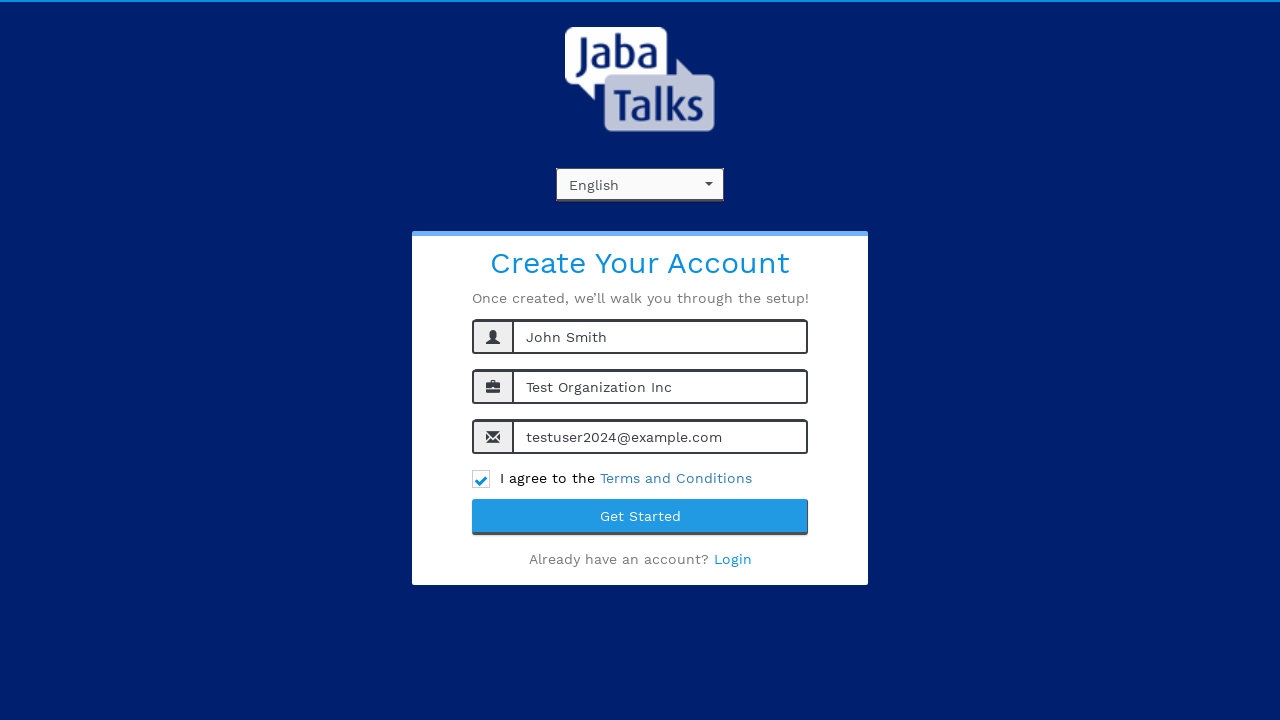

Clicked SignUp submit button at (640, 517) on button[type='submit']
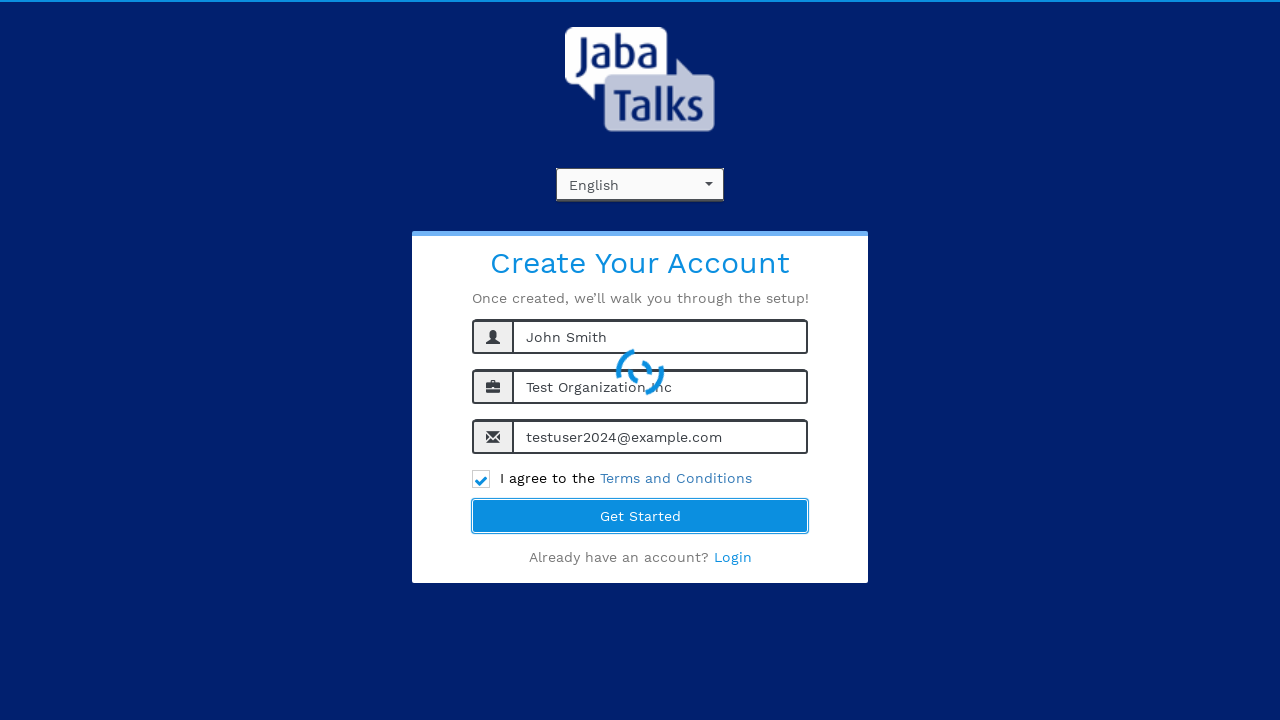

Waited 5 seconds for form submission response
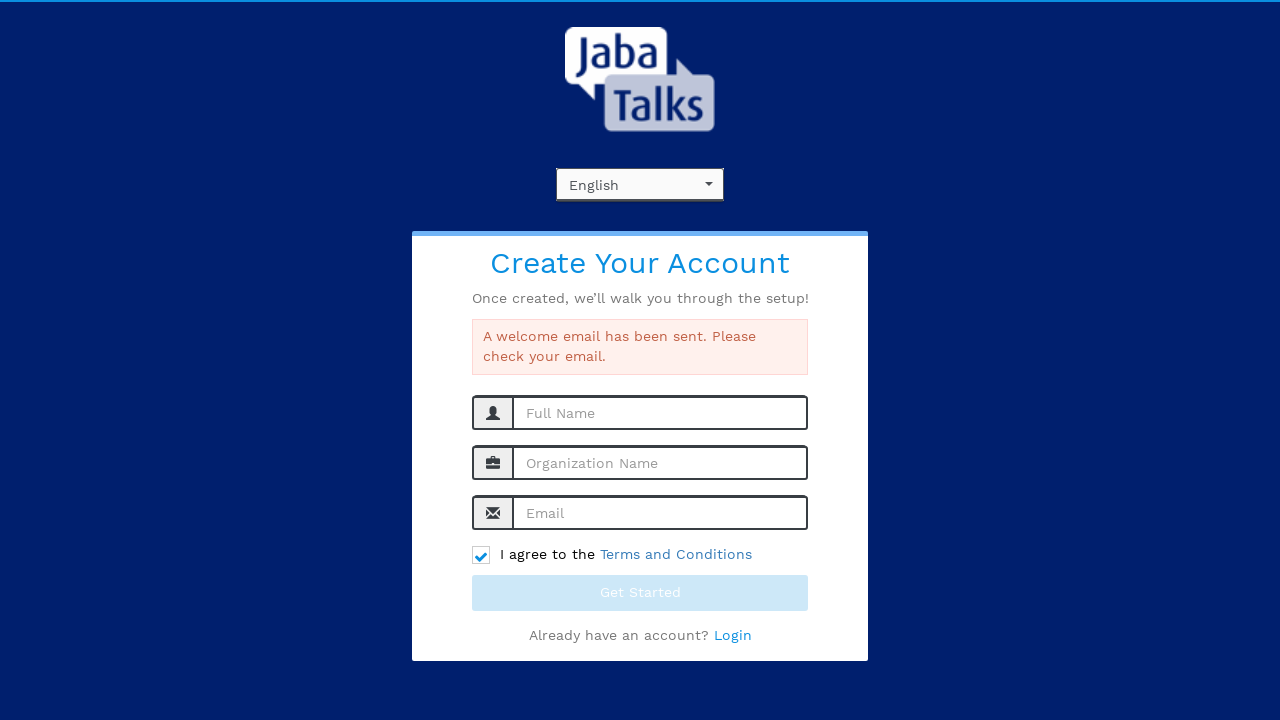

Success: Welcome email confirmation message found
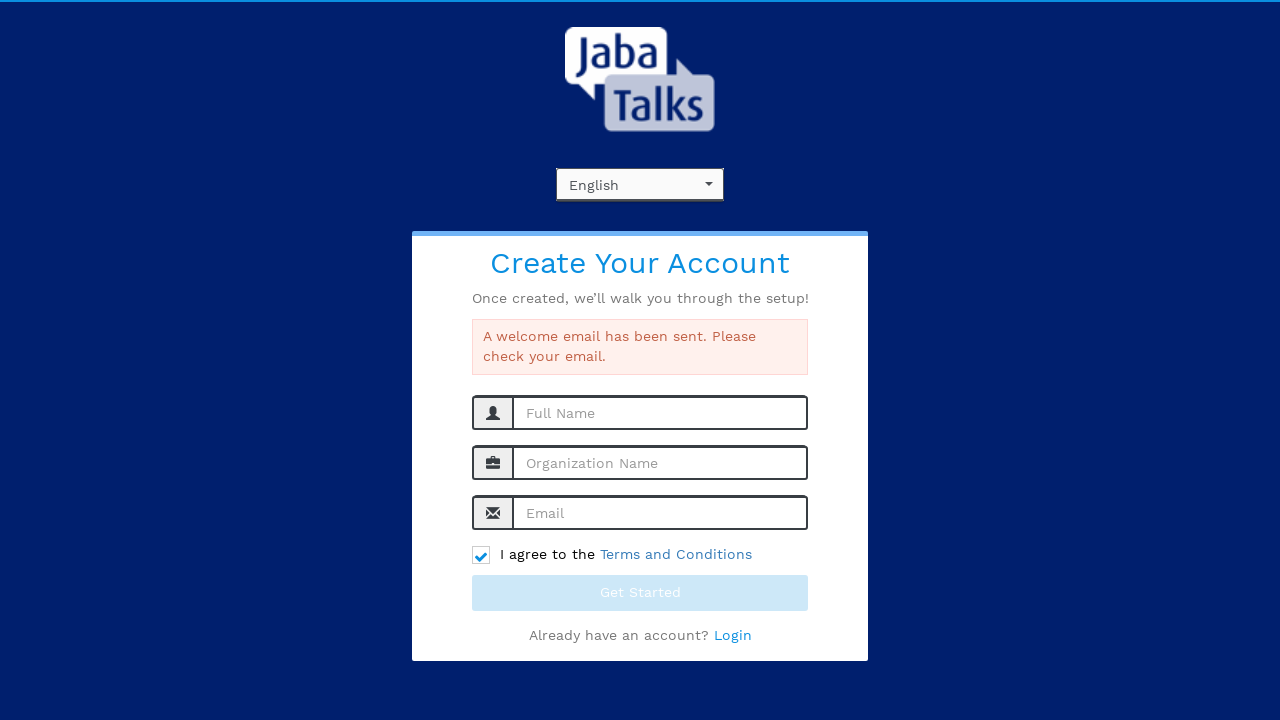

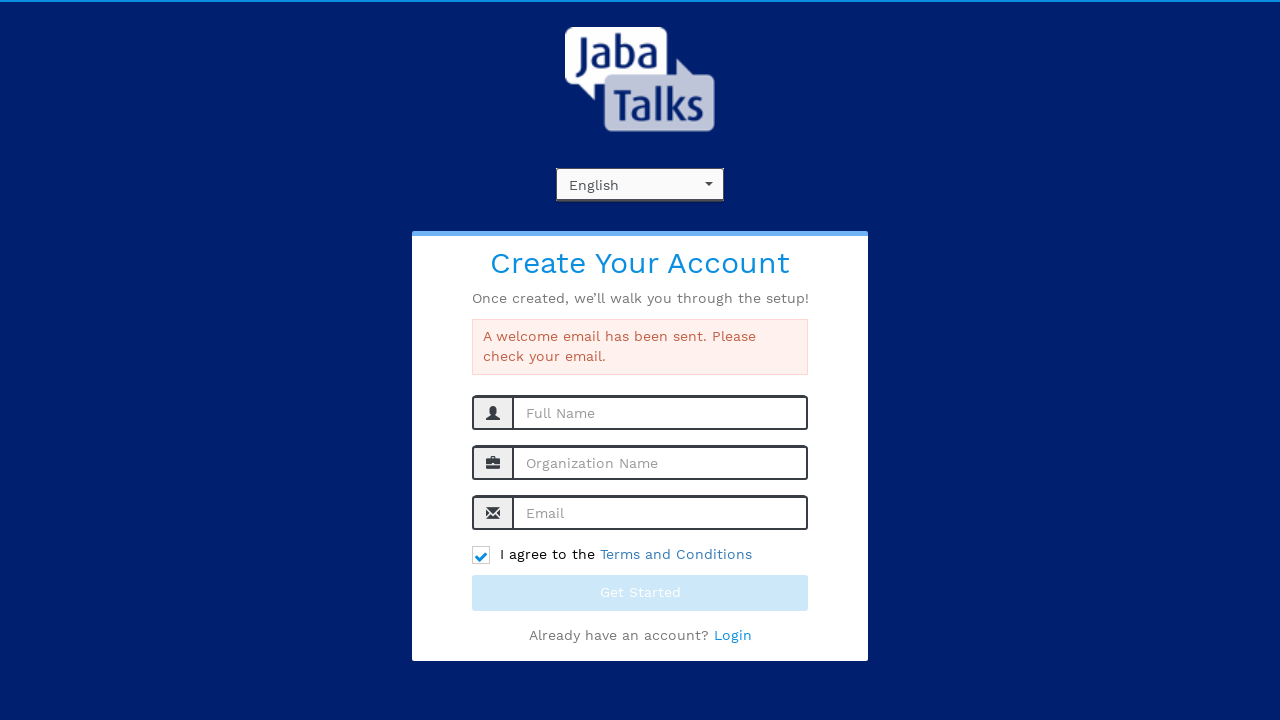